Tests page loading under slow network conditions by emulating network throttling, then navigating to the library section of an Angular application.

Starting URL: https://rahulshettyacademy.com/angularAppdemo/

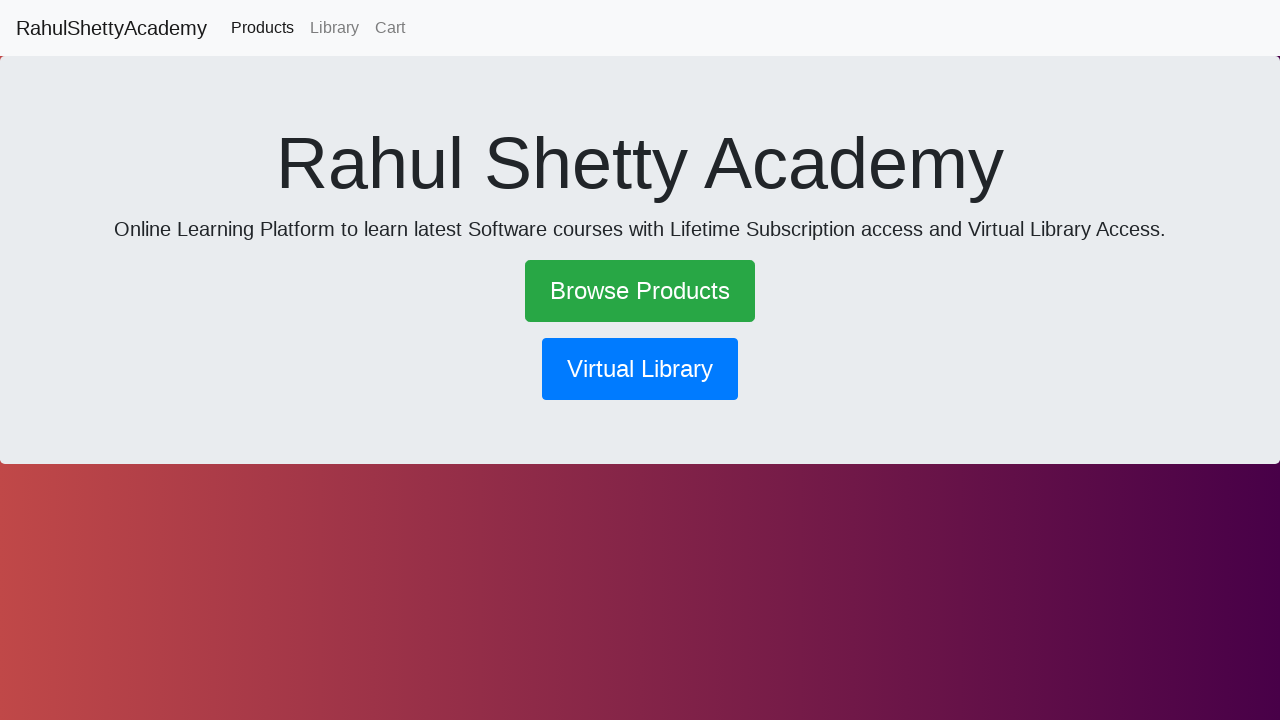

Created CDP session for network configuration
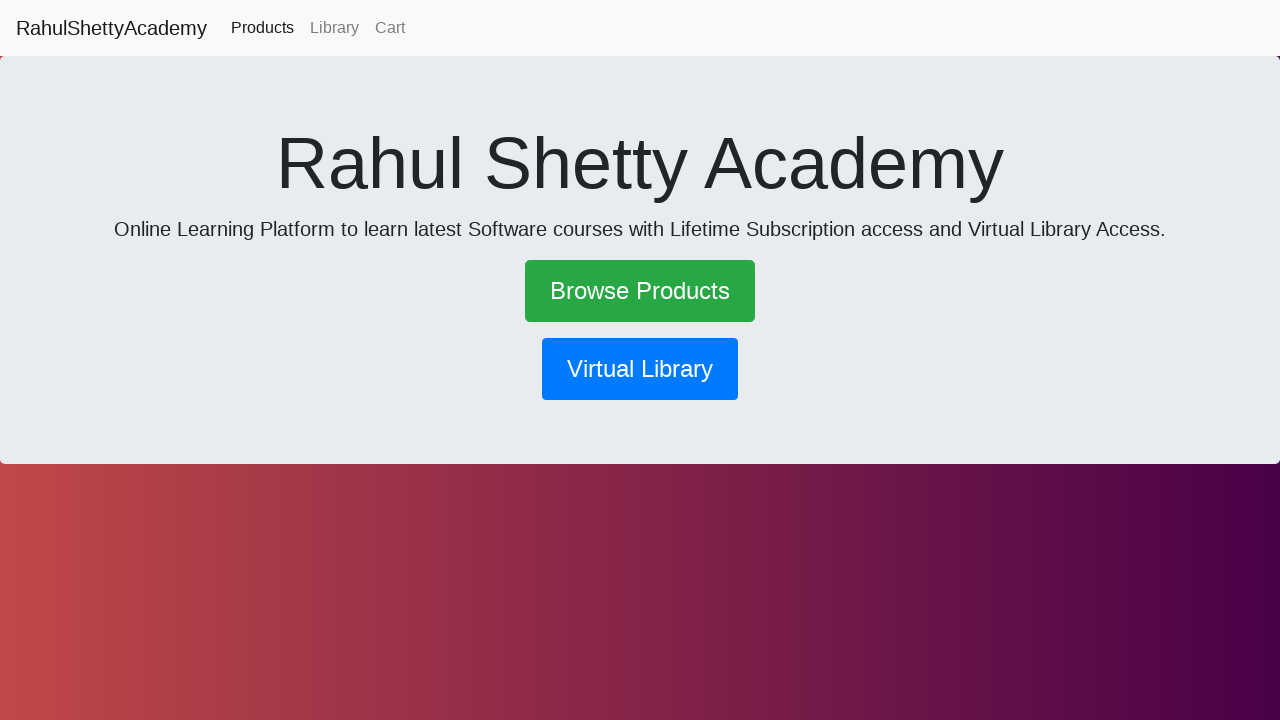

Enabled network domain via CDP
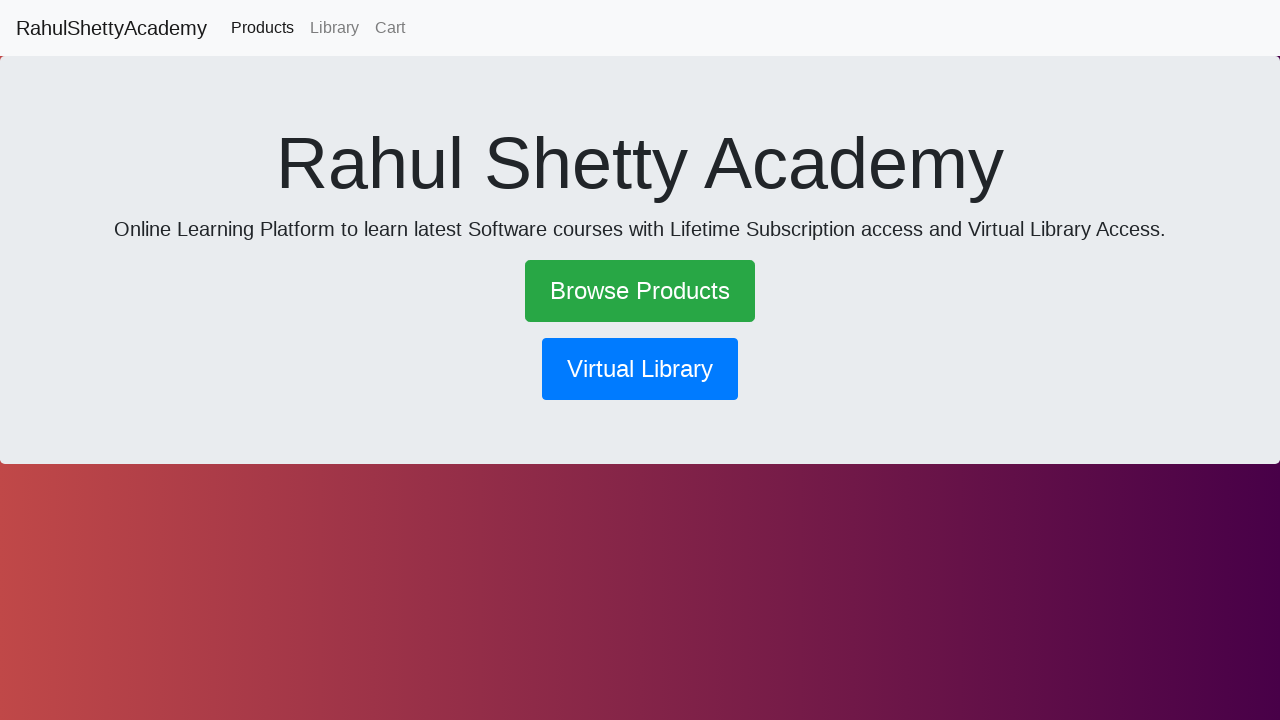

Applied slow network throttling: 3000ms latency, 20kbps download, 10kbps upload
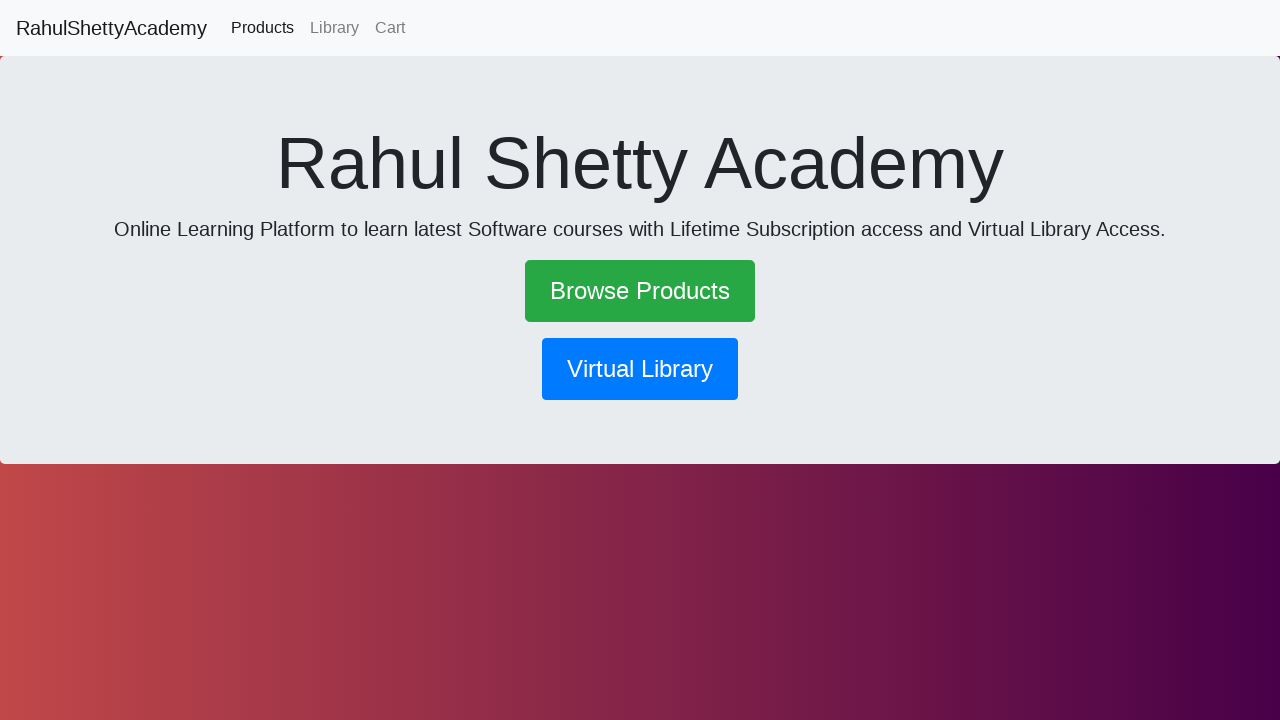

Clicked library button to navigate at (640, 369) on button[routerlink*='library']
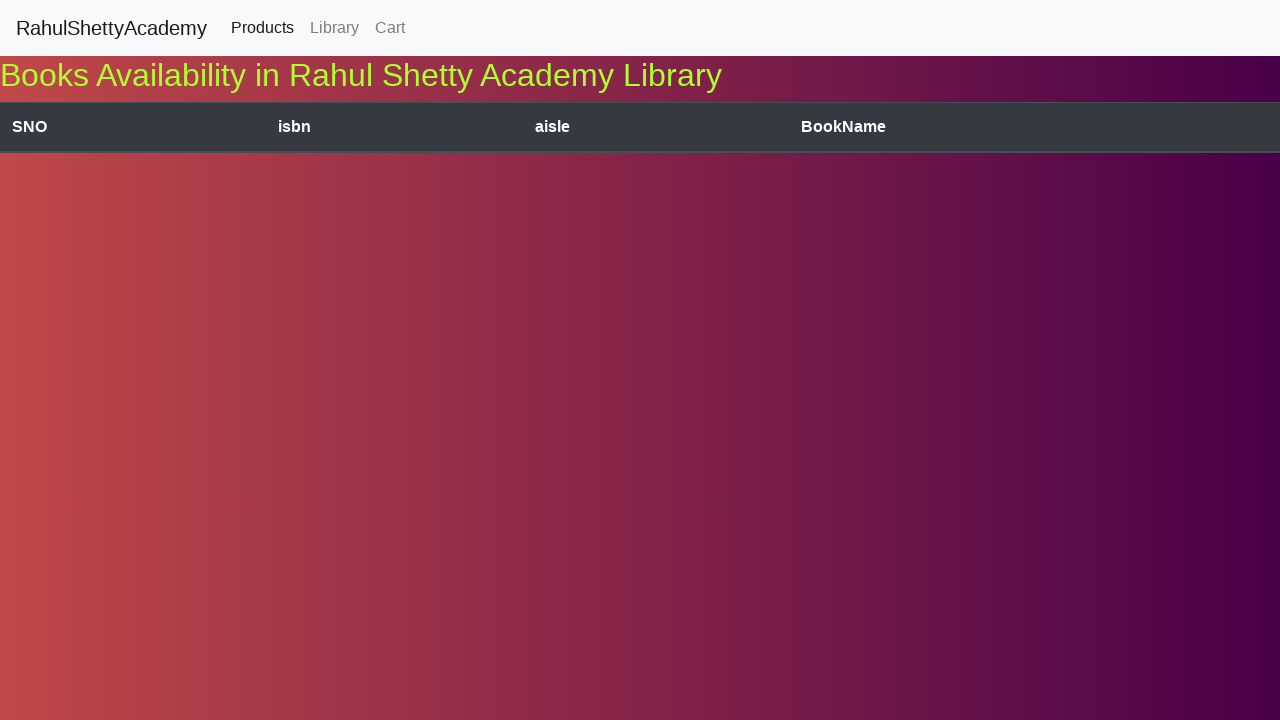

Waited for page to reach network idle state under slow network conditions
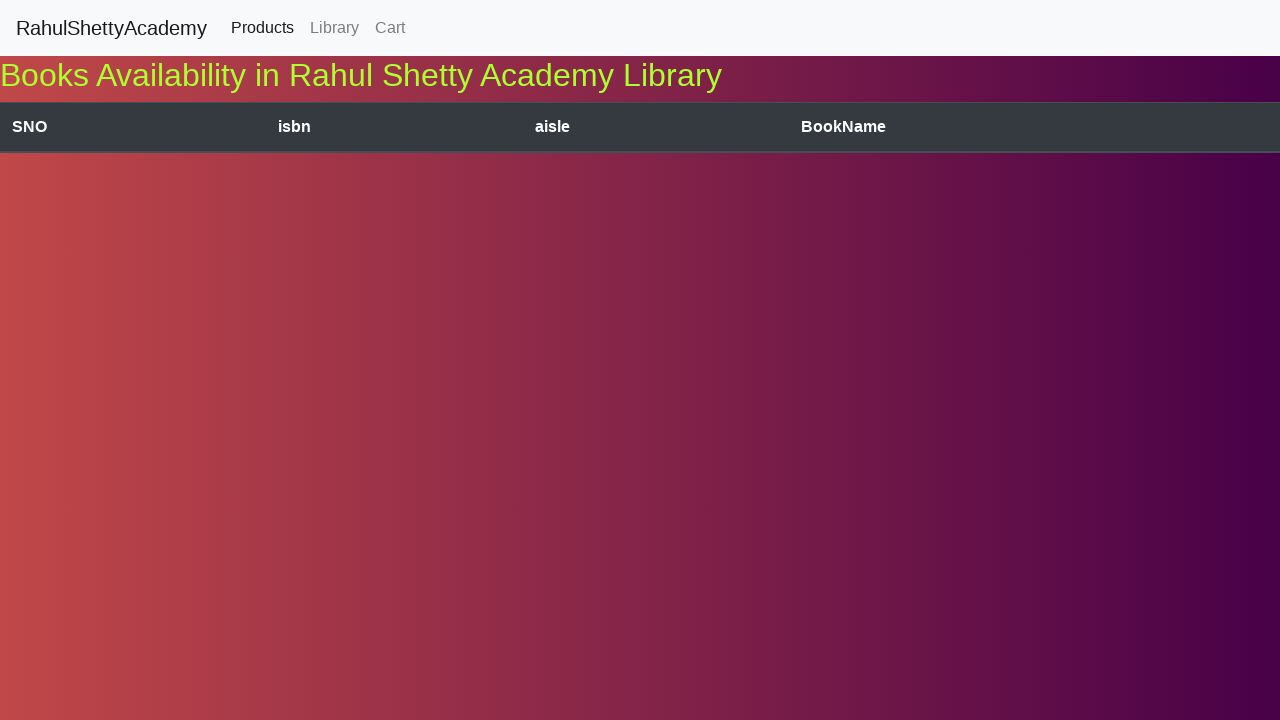

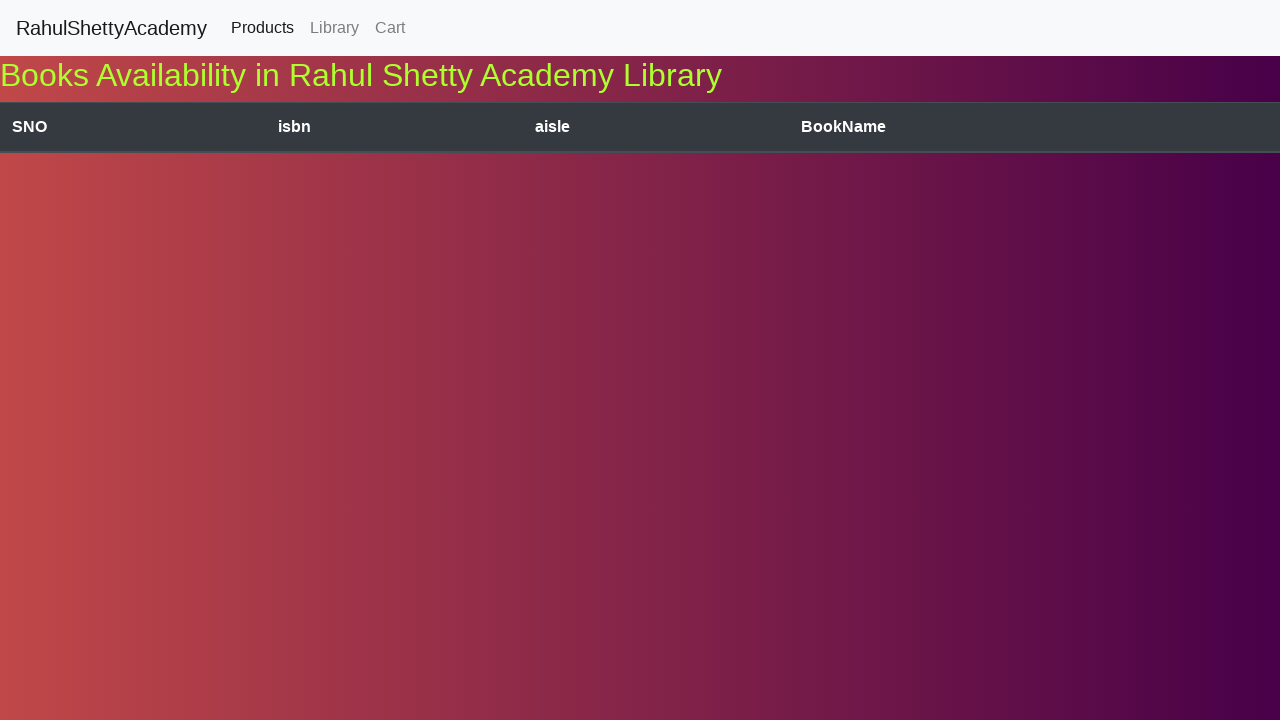